Tests Python.org search functionality by entering "pycon" in the search field, pressing Enter, and verifying results are found

Starting URL: http://www.python.org

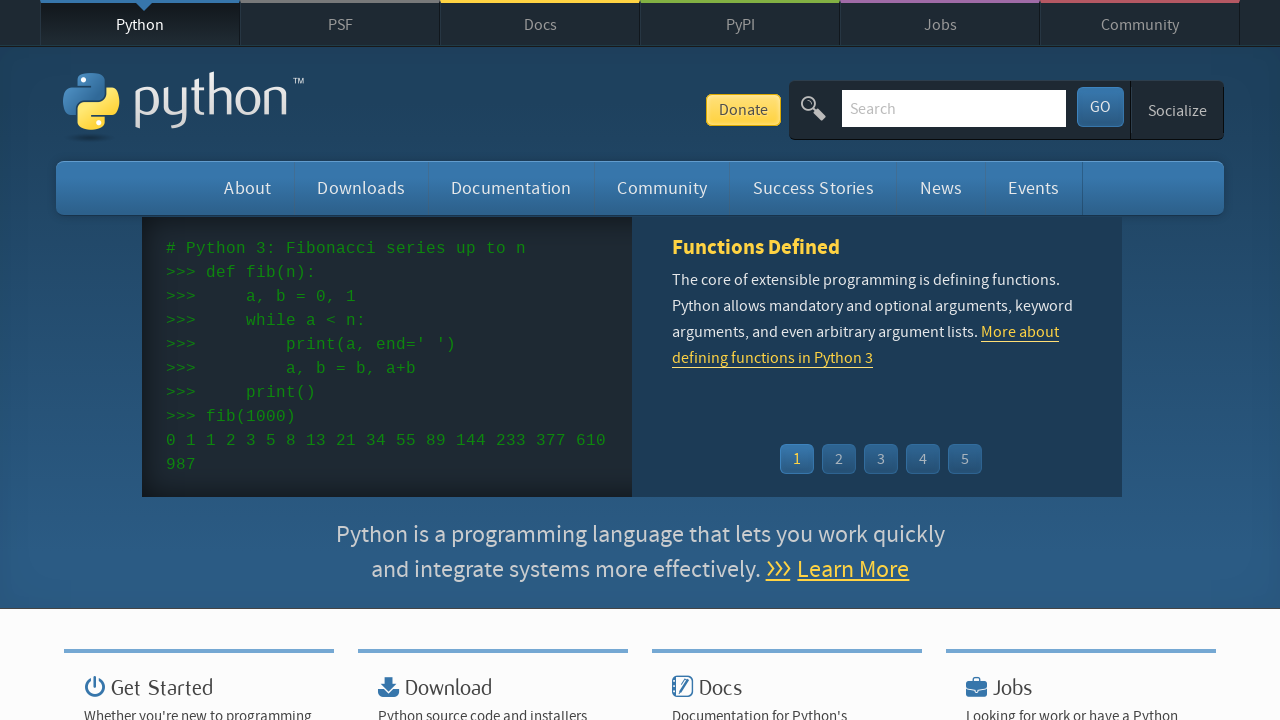

Cleared the search input field on input[name='q']
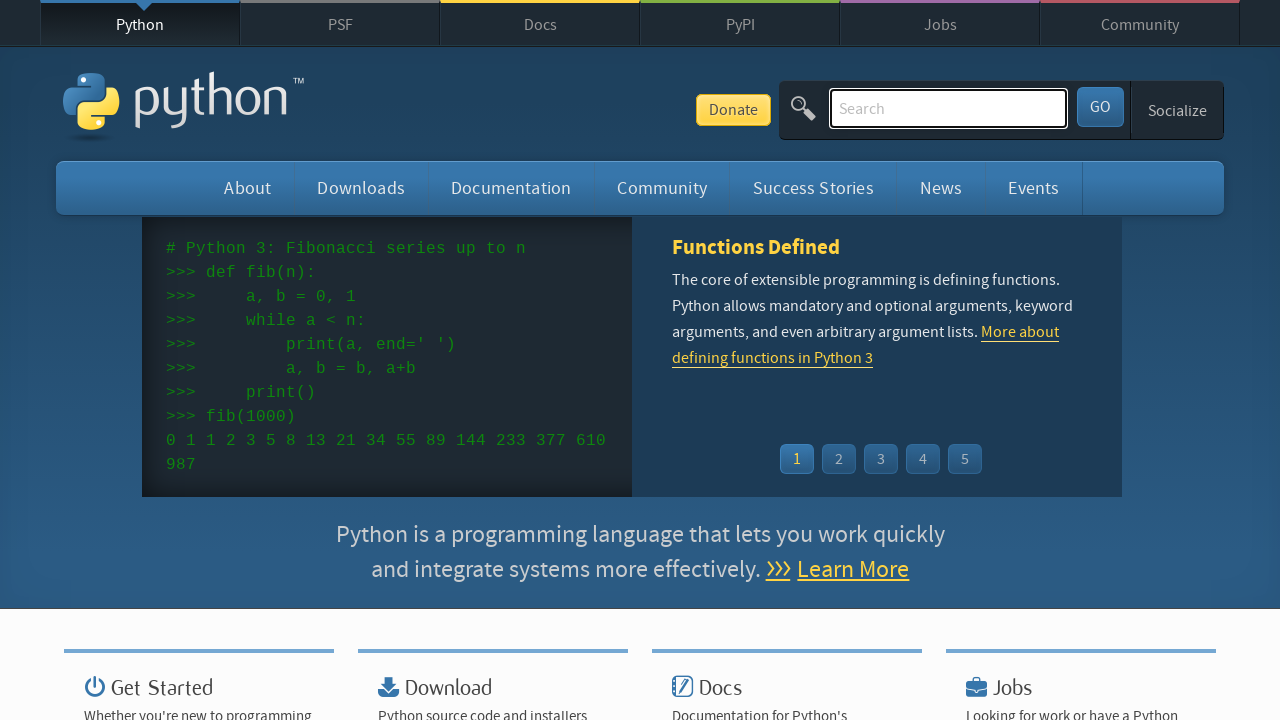

Entered 'pycon' in the search field on input[name='q']
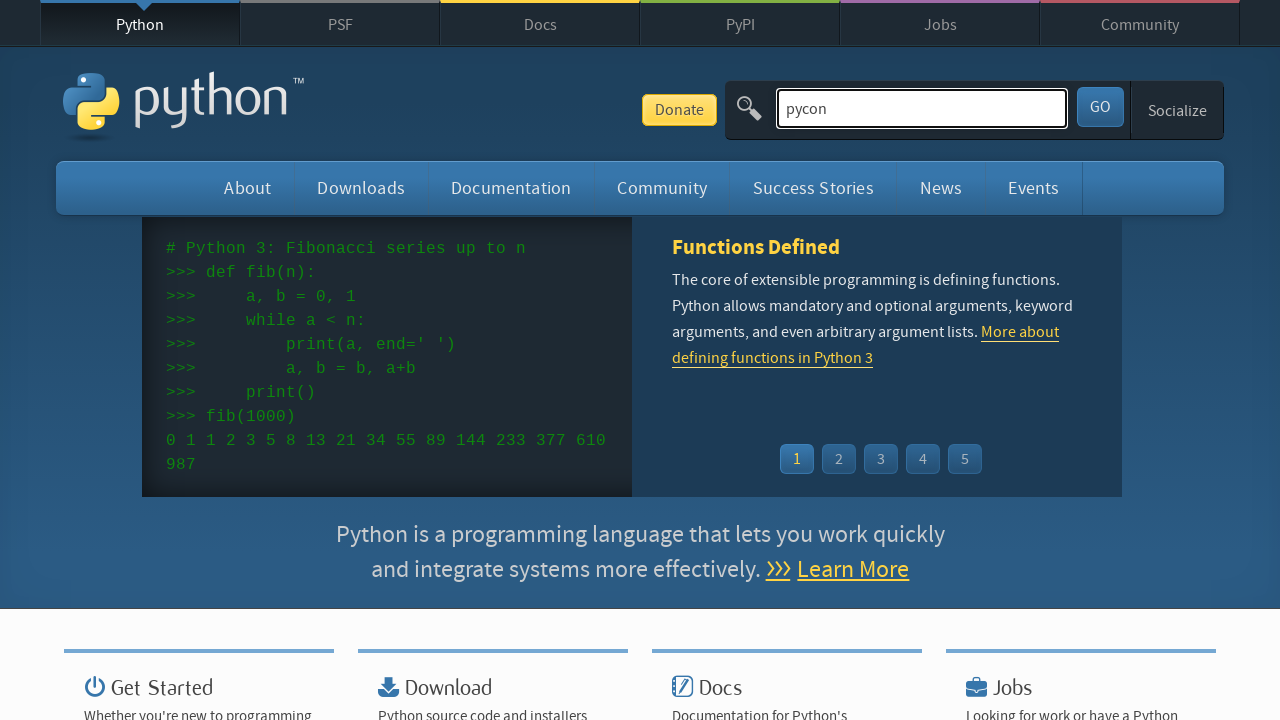

Pressed Enter to submit the search query on input[name='q']
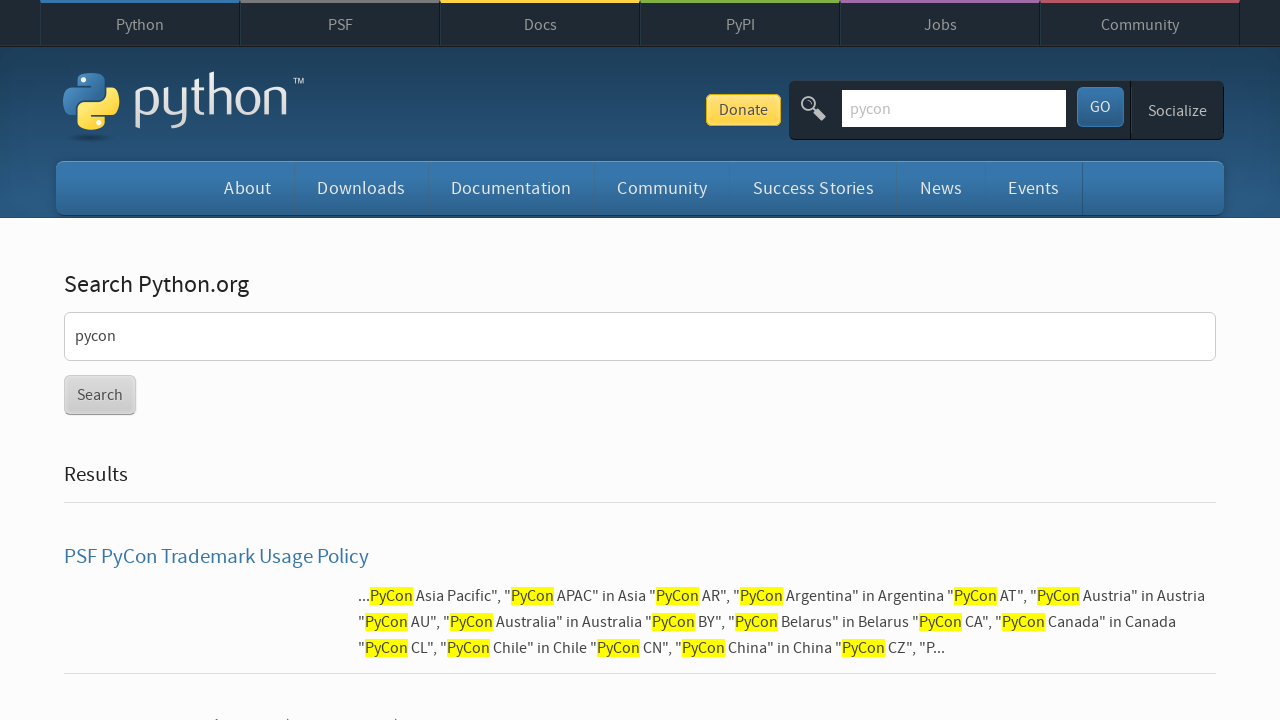

Search results loaded successfully
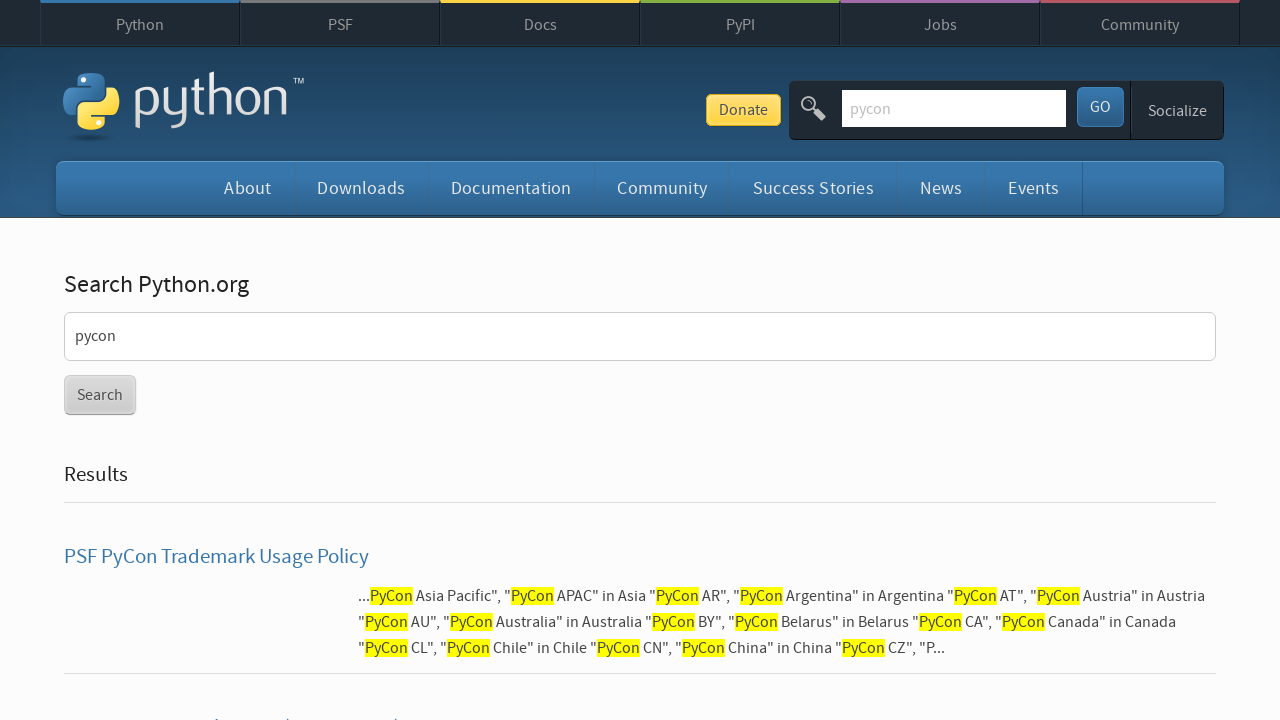

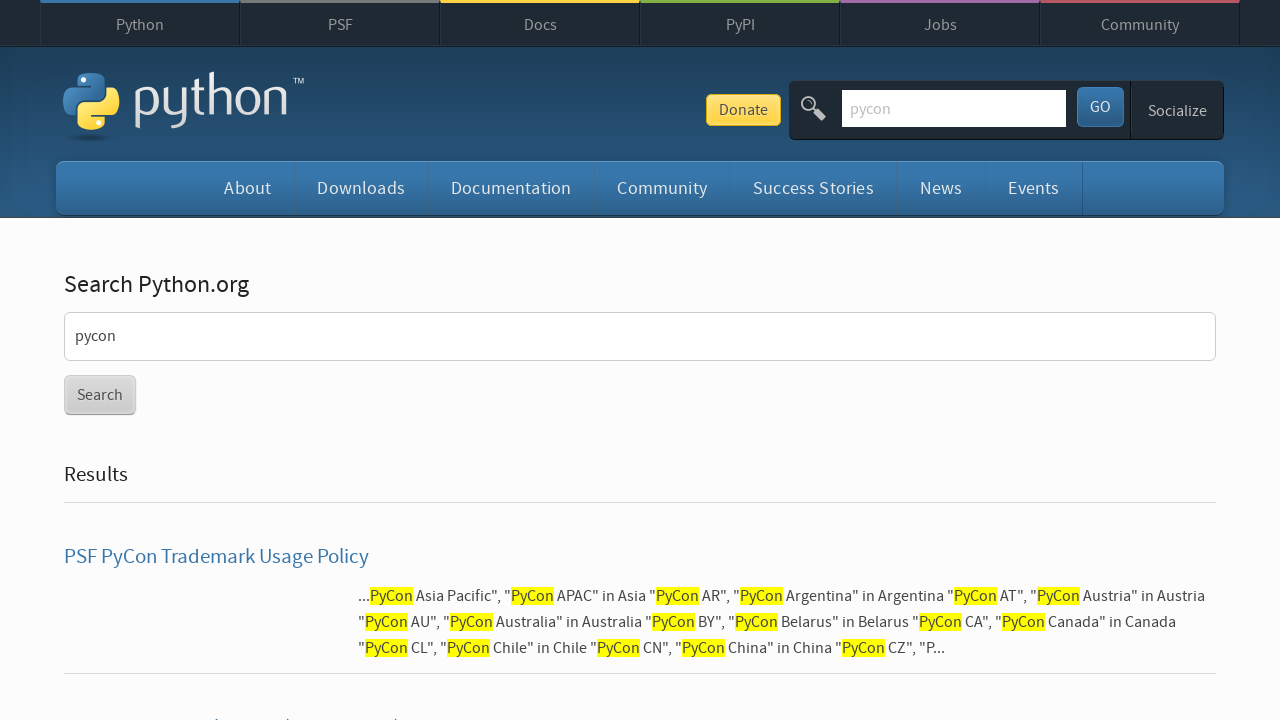